Tests marking individual todo items as complete by checking their checkboxes

Starting URL: https://demo.playwright.dev/todomvc

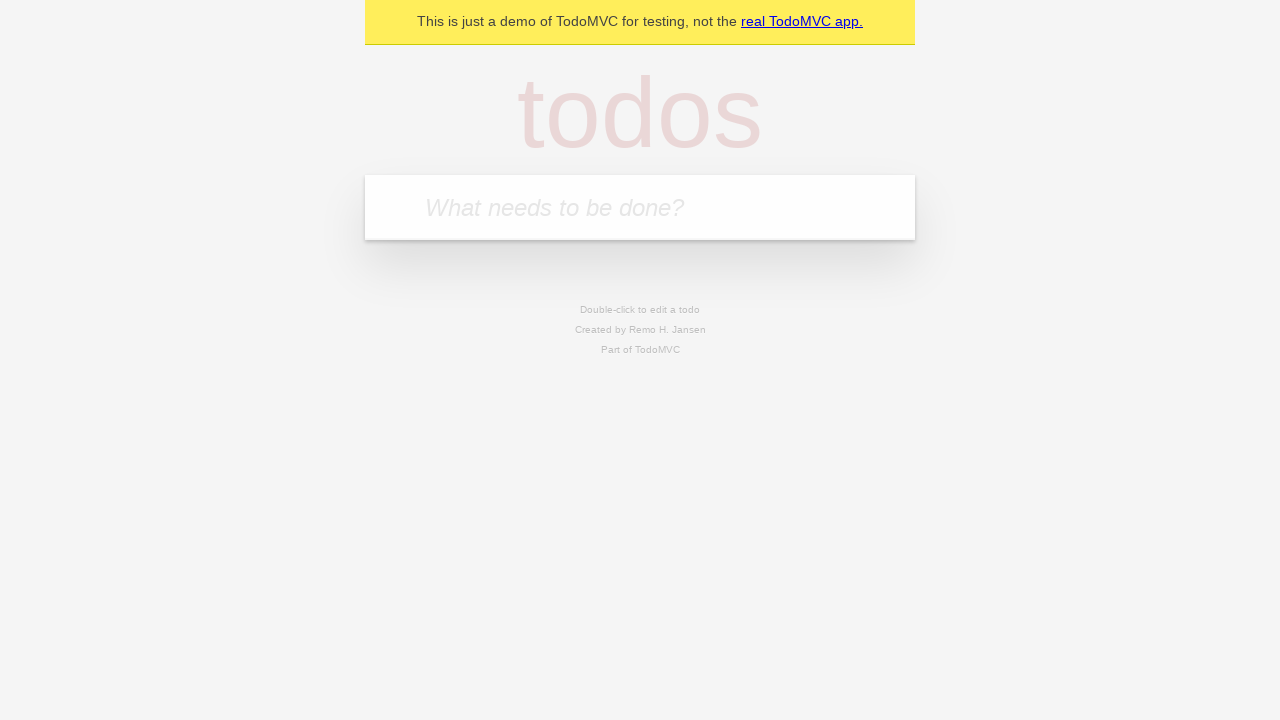

Filled todo input with 'buy some cheese' on internal:attr=[placeholder="What needs to be done?"i]
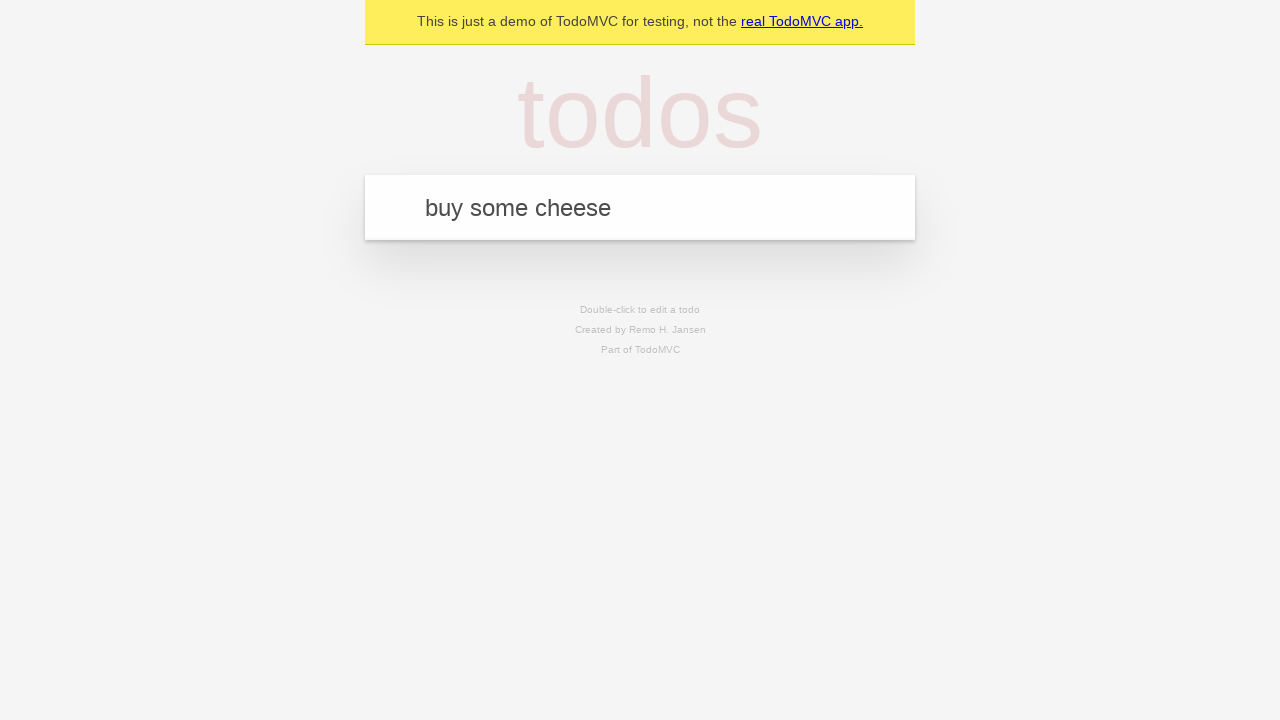

Pressed Enter to add first todo item on internal:attr=[placeholder="What needs to be done?"i]
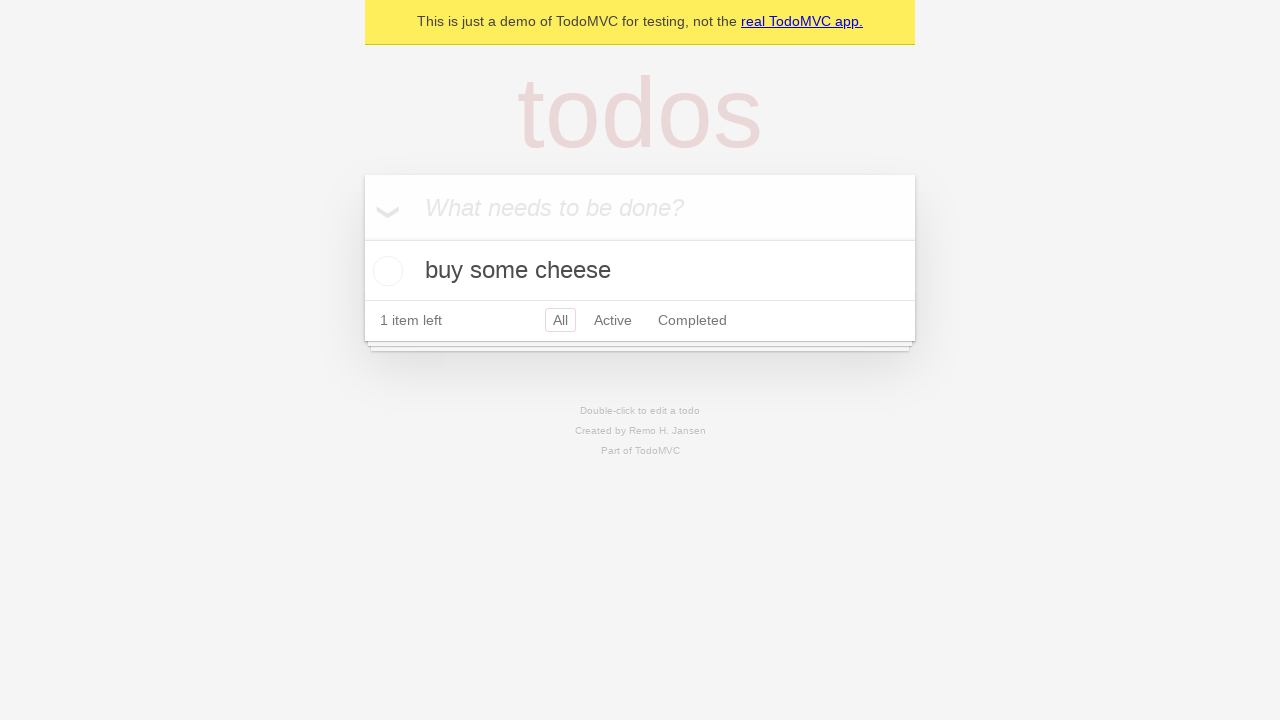

Filled todo input with 'feed the cat' on internal:attr=[placeholder="What needs to be done?"i]
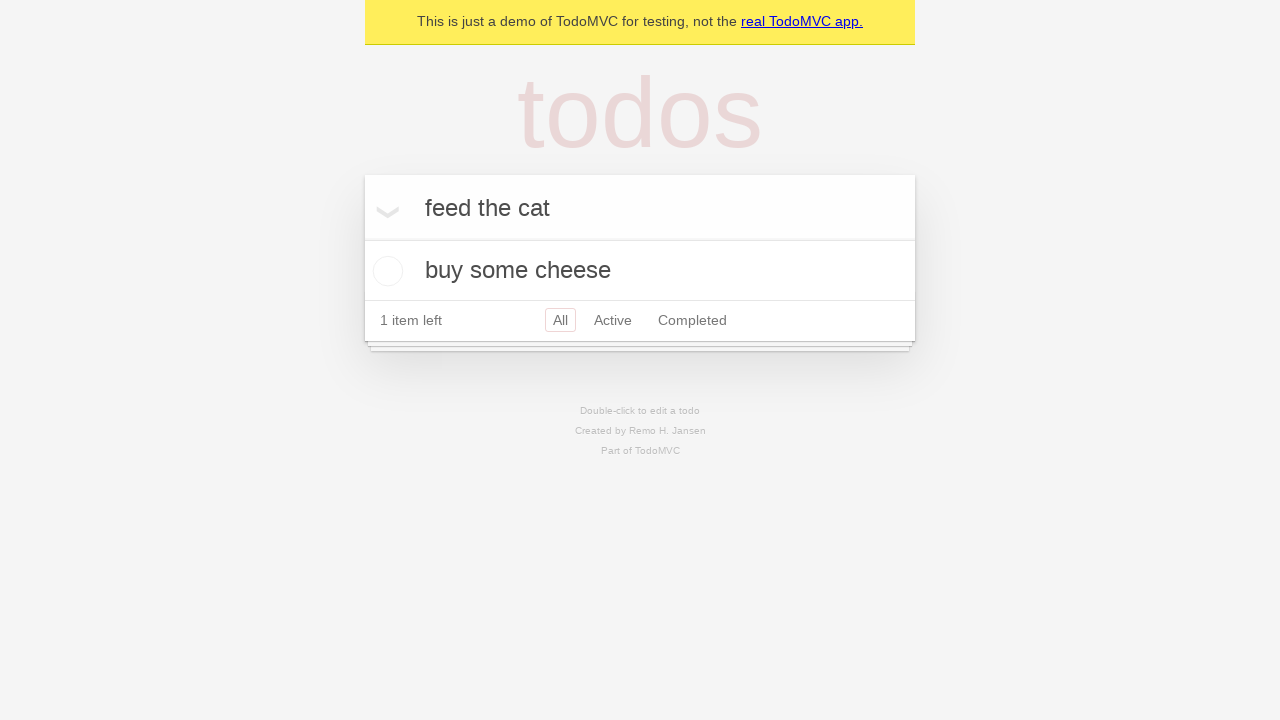

Pressed Enter to add second todo item on internal:attr=[placeholder="What needs to be done?"i]
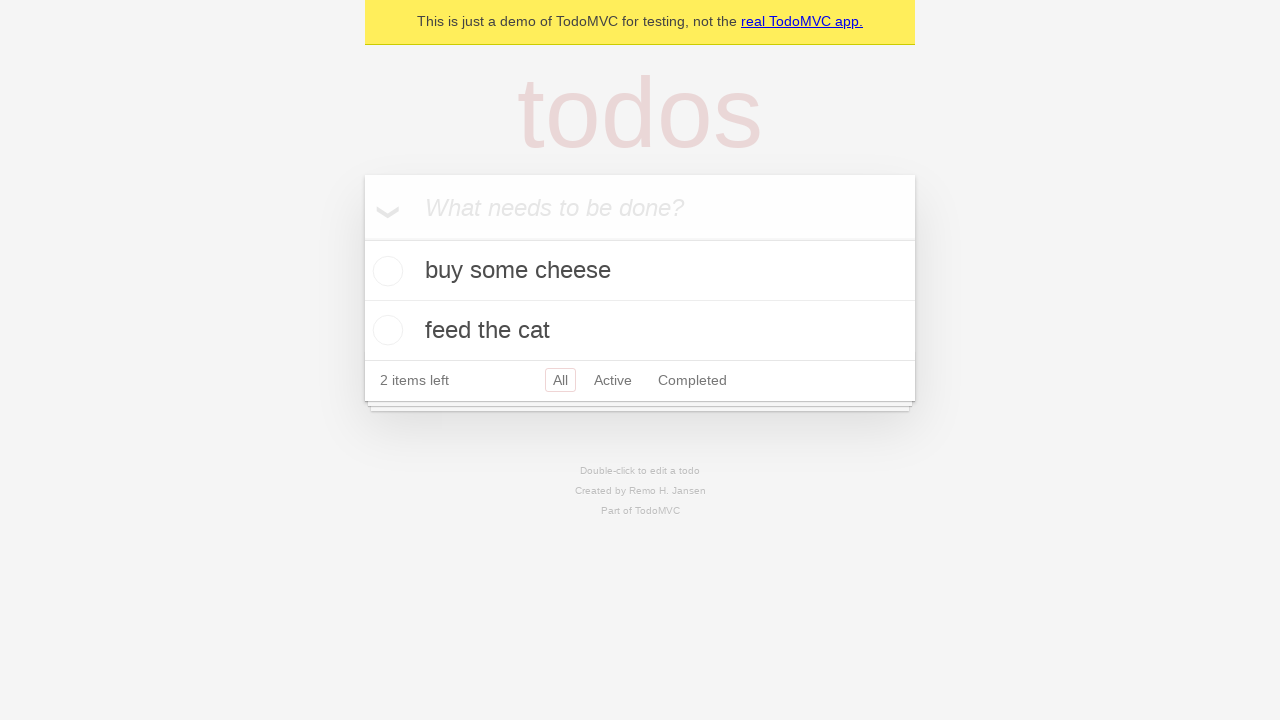

Waited for two todo items to load
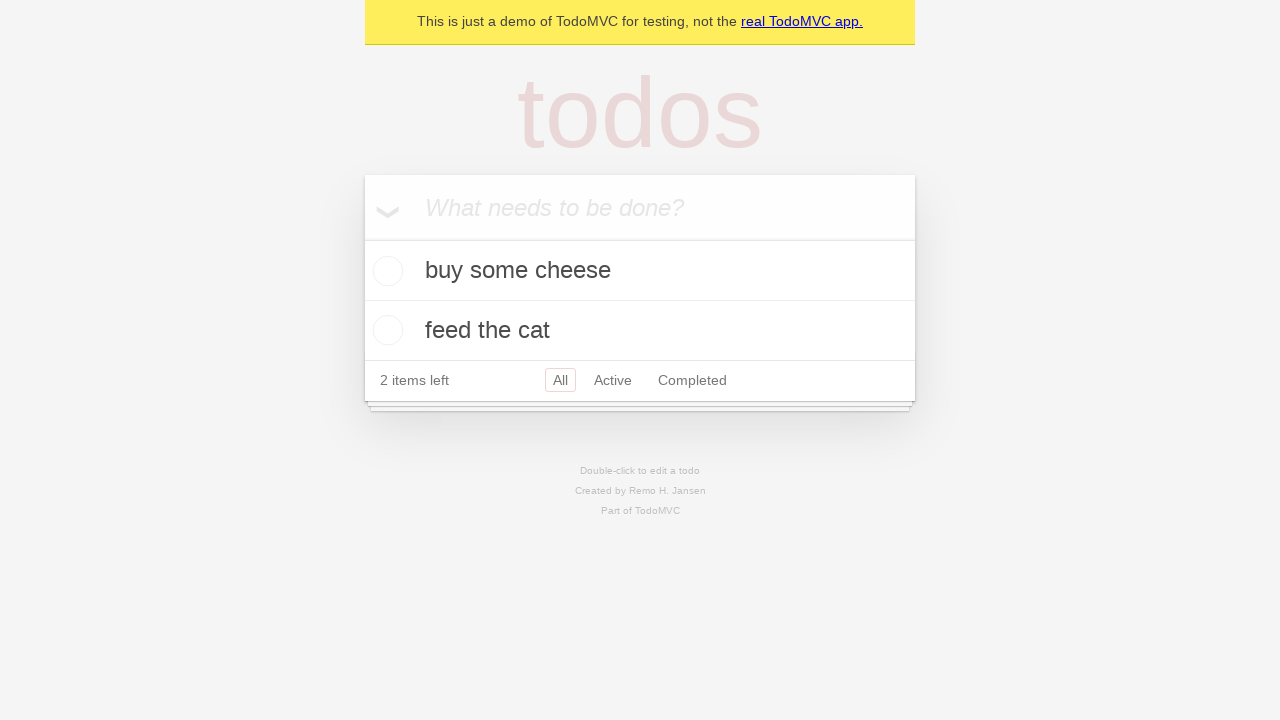

Checked checkbox for first todo item 'buy some cheese' at (385, 271) on internal:testid=[data-testid="todo-item"s] >> nth=0 >> internal:role=checkbox
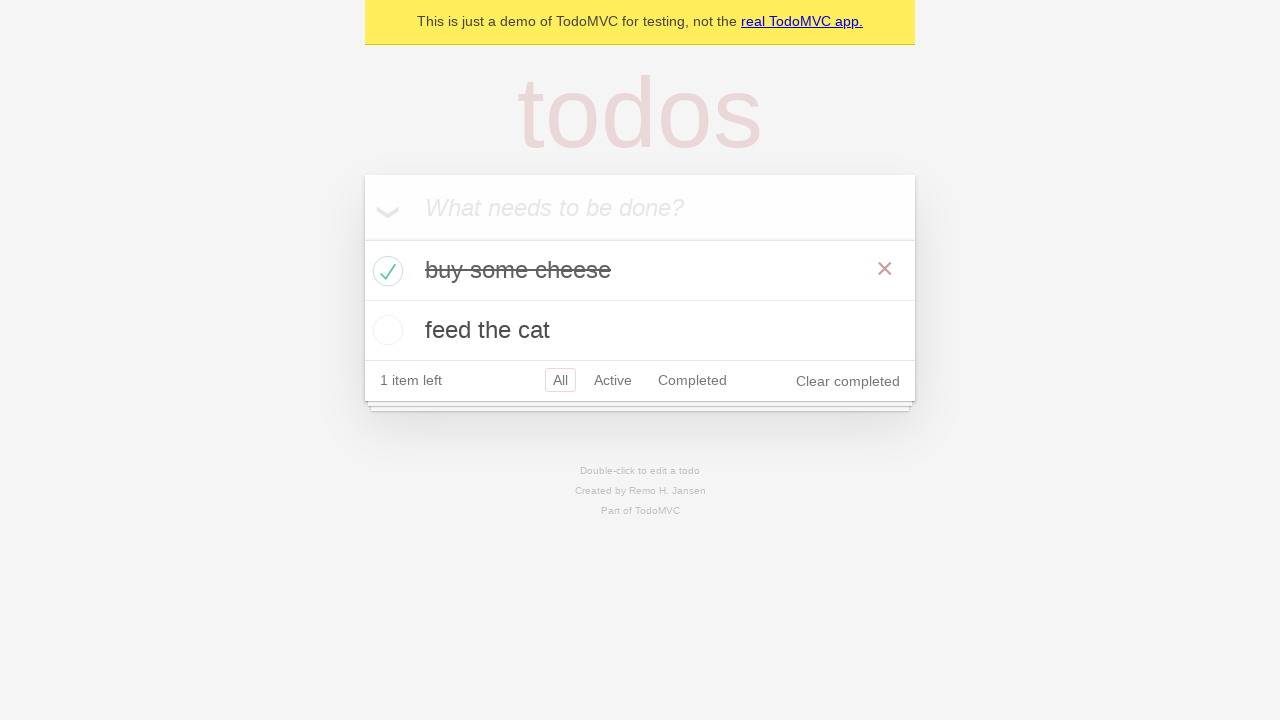

Checked checkbox for second todo item 'feed the cat' at (385, 330) on internal:testid=[data-testid="todo-item"s] >> nth=1 >> internal:role=checkbox
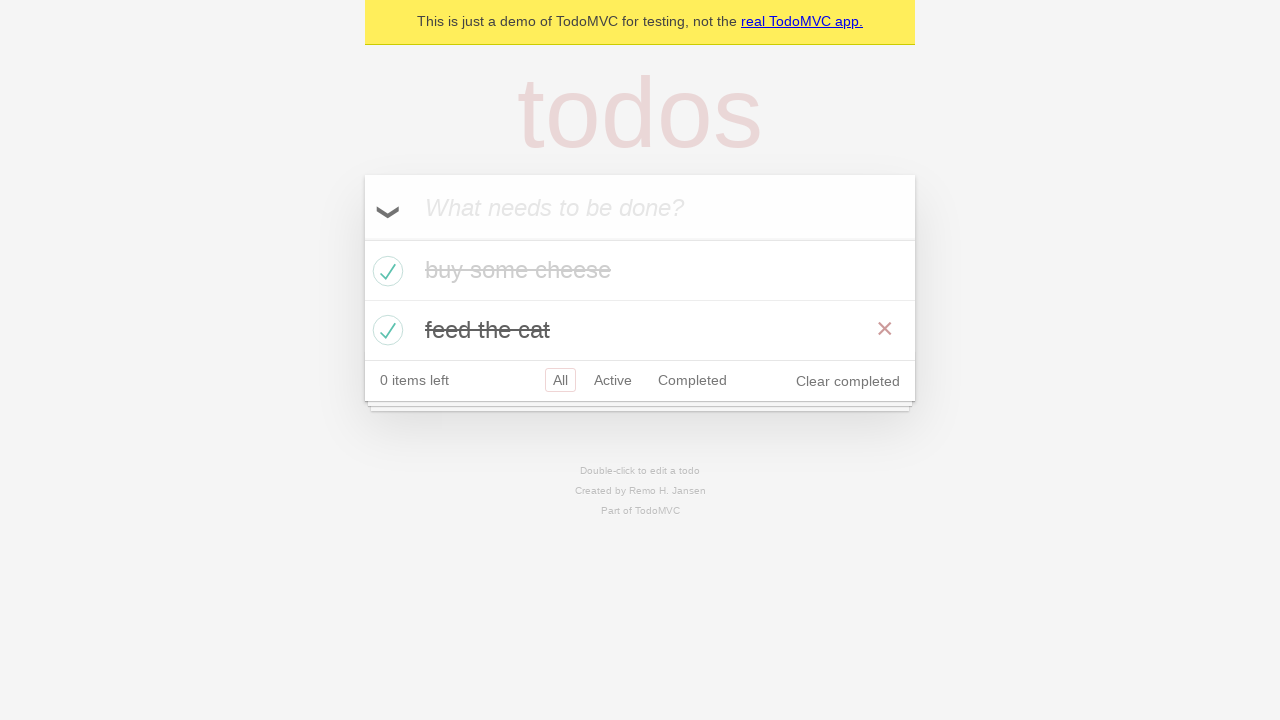

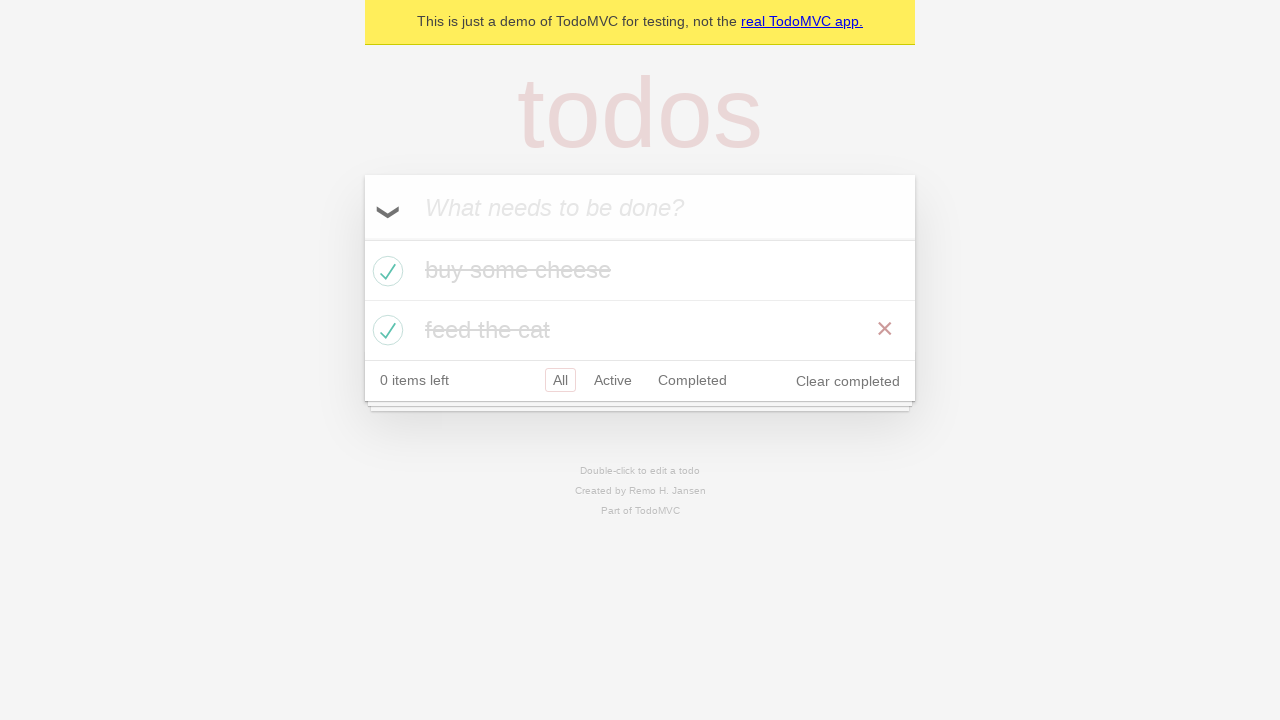